Navigates to Google Translate and enters Hebrew text for translation

Starting URL: https://translate.google.com/

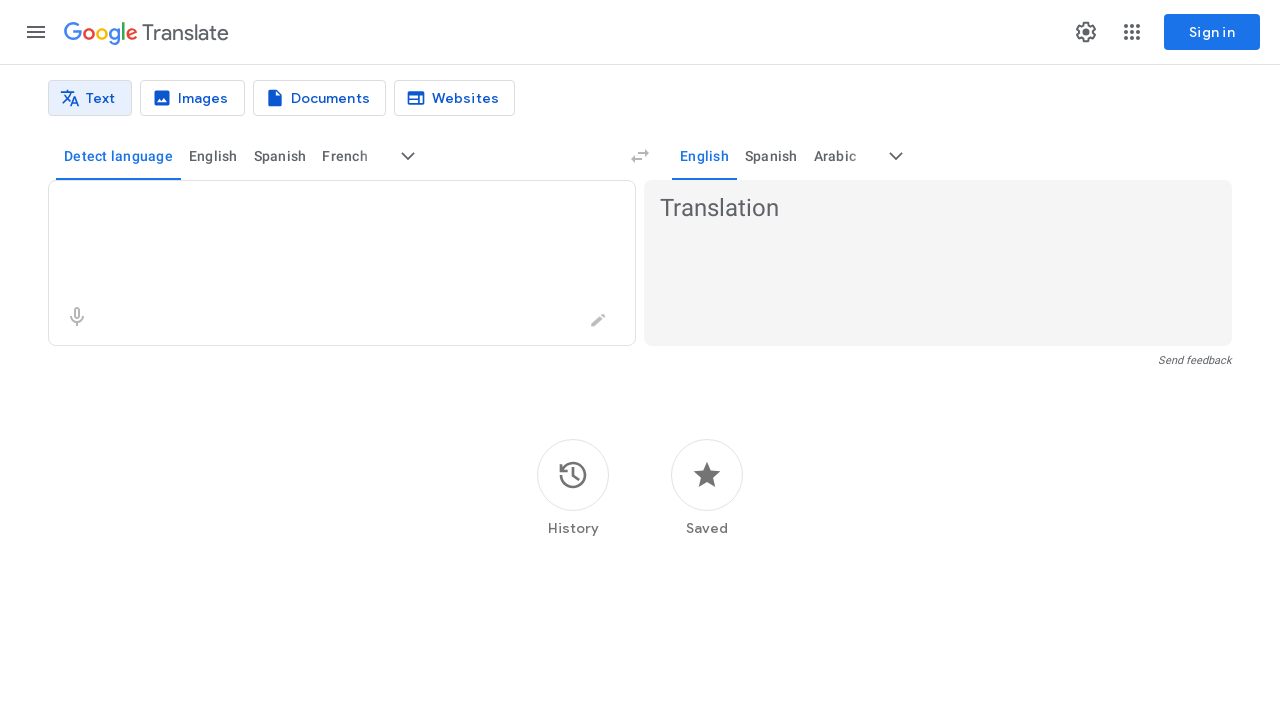

Entered Hebrew text 'שלום' into translation textarea on textarea
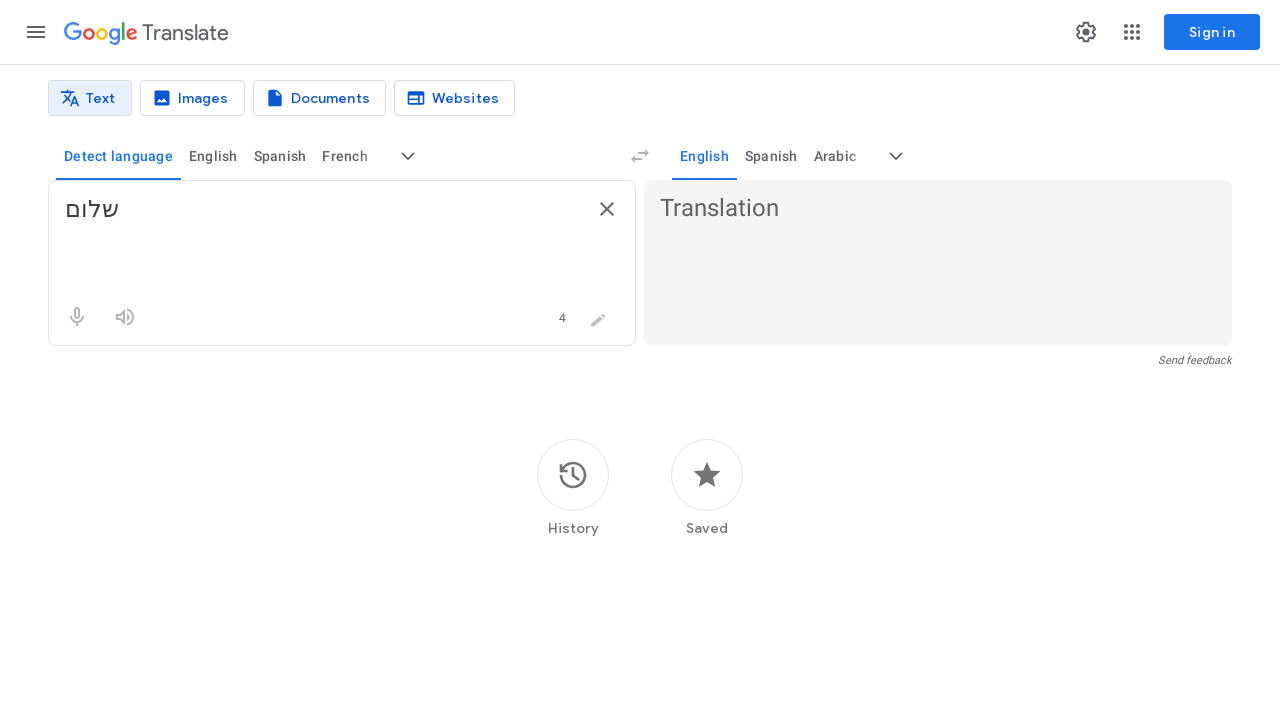

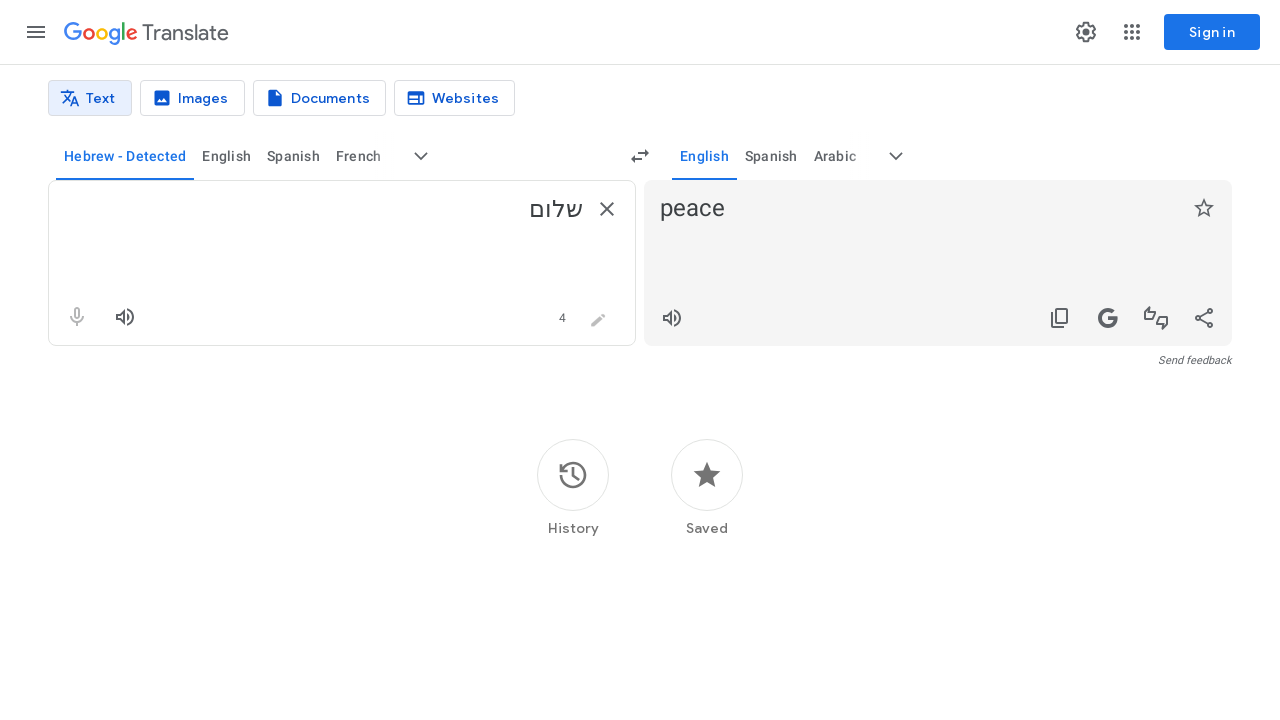